Tests the Add/Remove Elements functionality by clicking the "Add Element" button to create a new element, verifying it exists, and then clicking "Delete" to remove it.

Starting URL: https://the-internet.herokuapp.com/add_remove_elements/

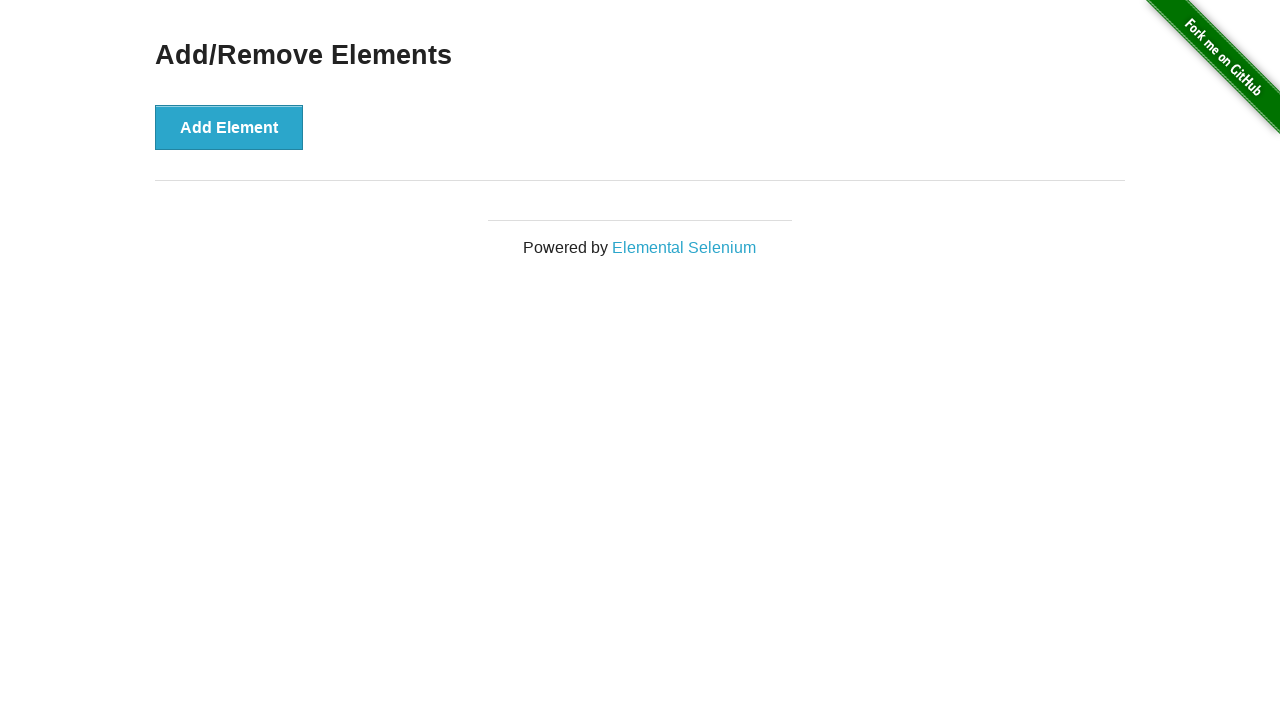

Clicked the 'Add Element' button to create a new element at (229, 127) on button[onclick='addElement()']
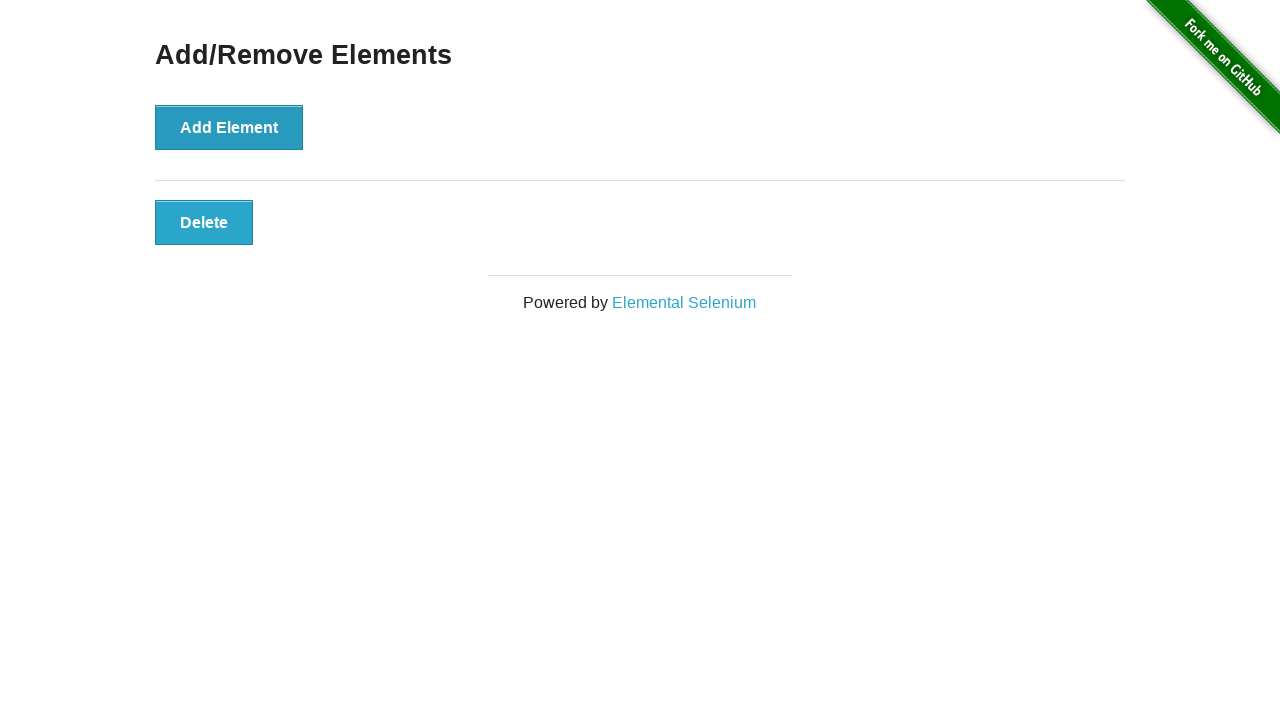

Verified that the newly added element with delete button is visible
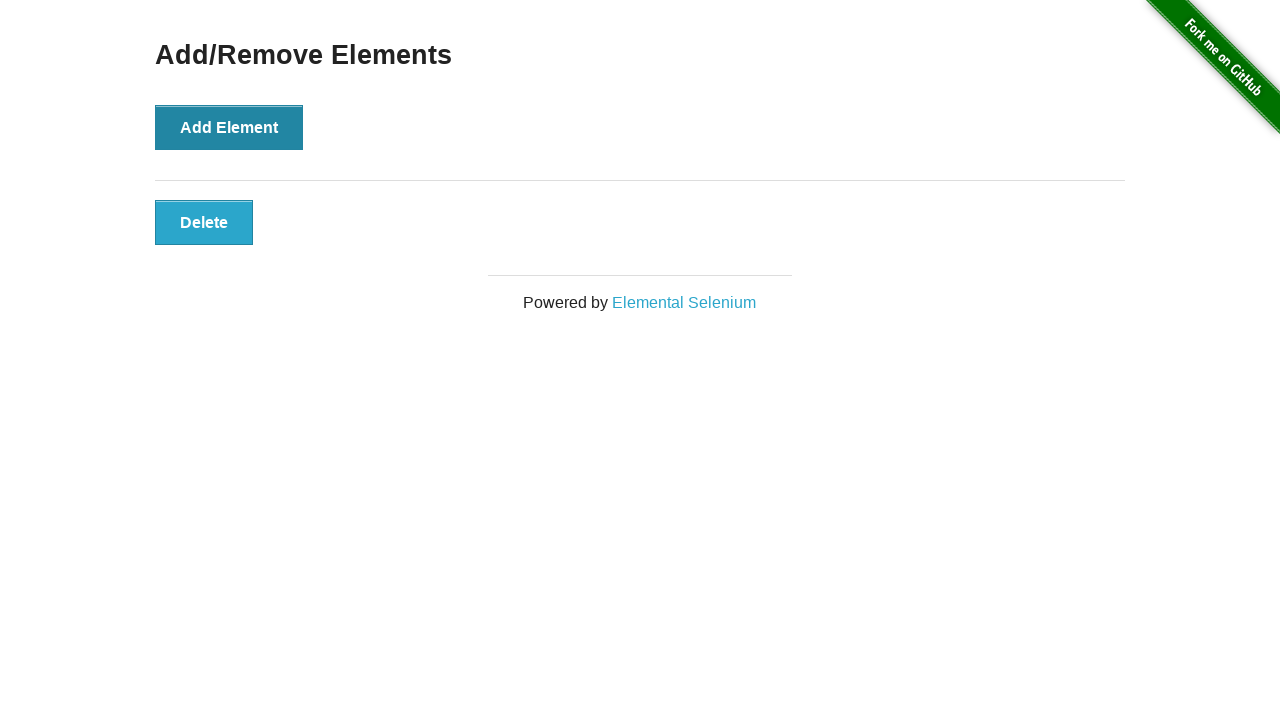

Clicked the 'Delete' button to remove the added element at (204, 222) on .added-manually
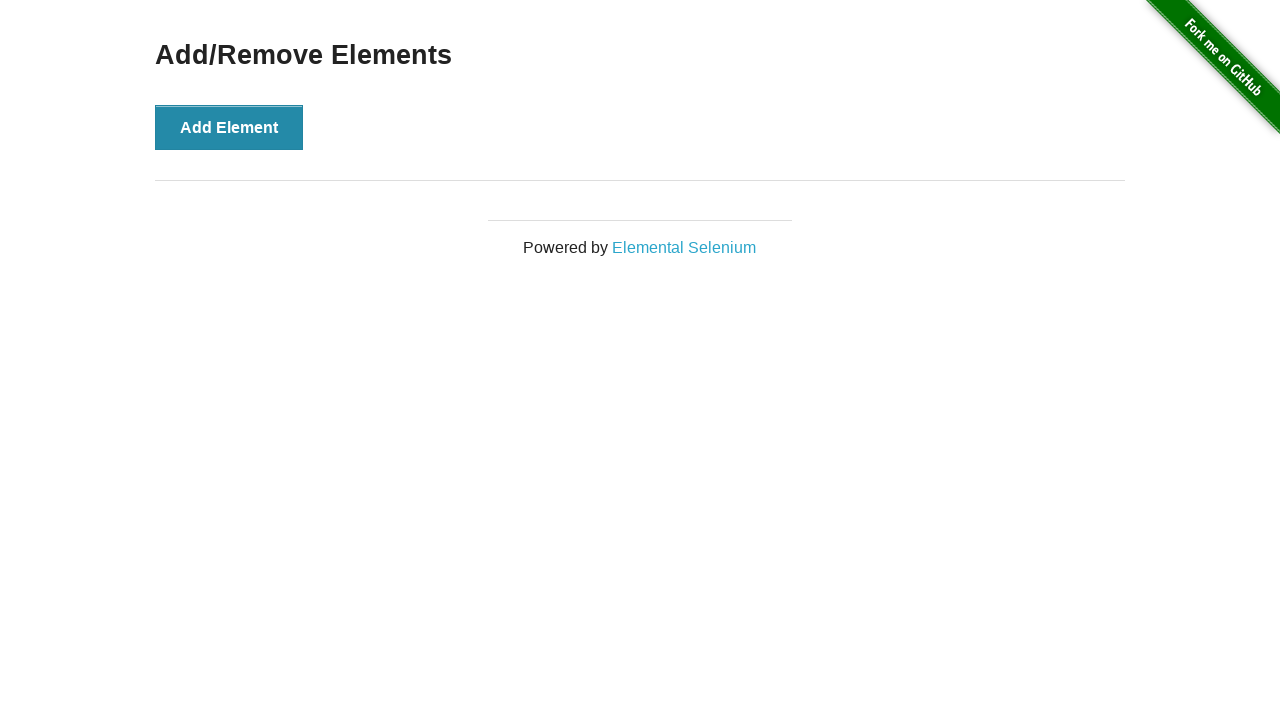

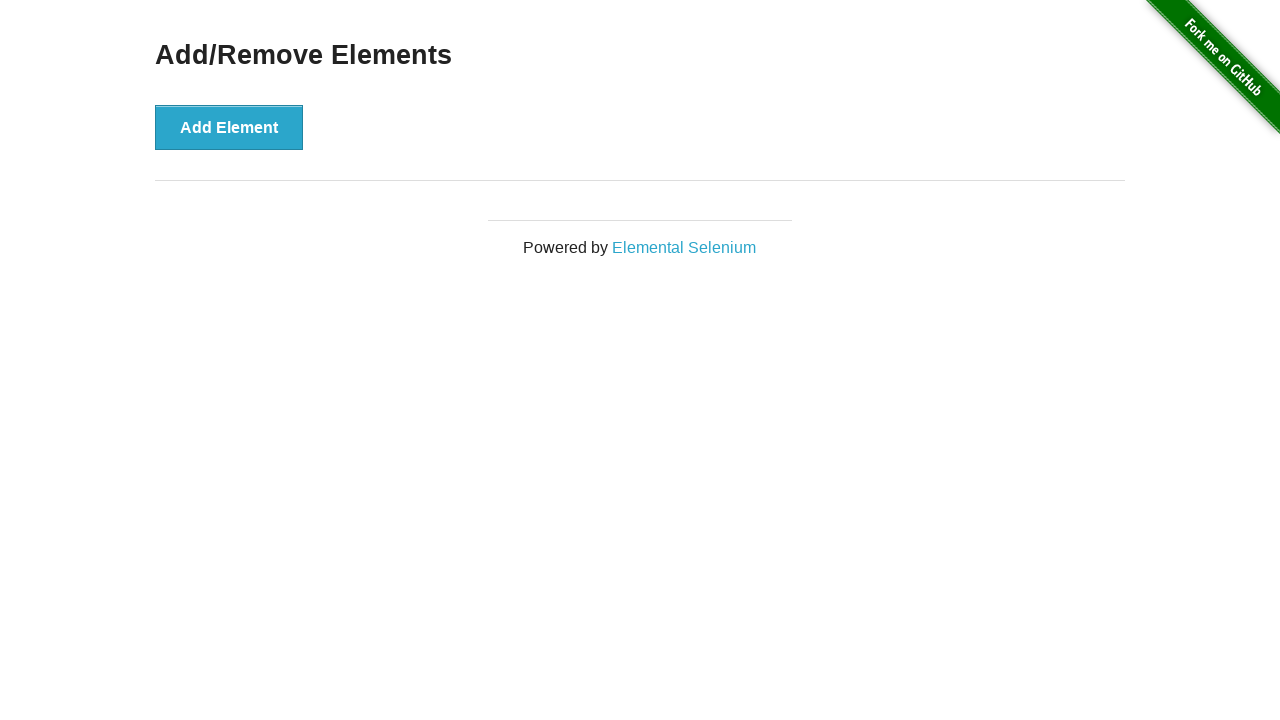